Tests checkbox functionality on an automation practice page by verifying initial unchecked state, clicking to select it, and verifying the selected state

Starting URL: https://www.rahulshettyacademy.com/AutomationPractice/

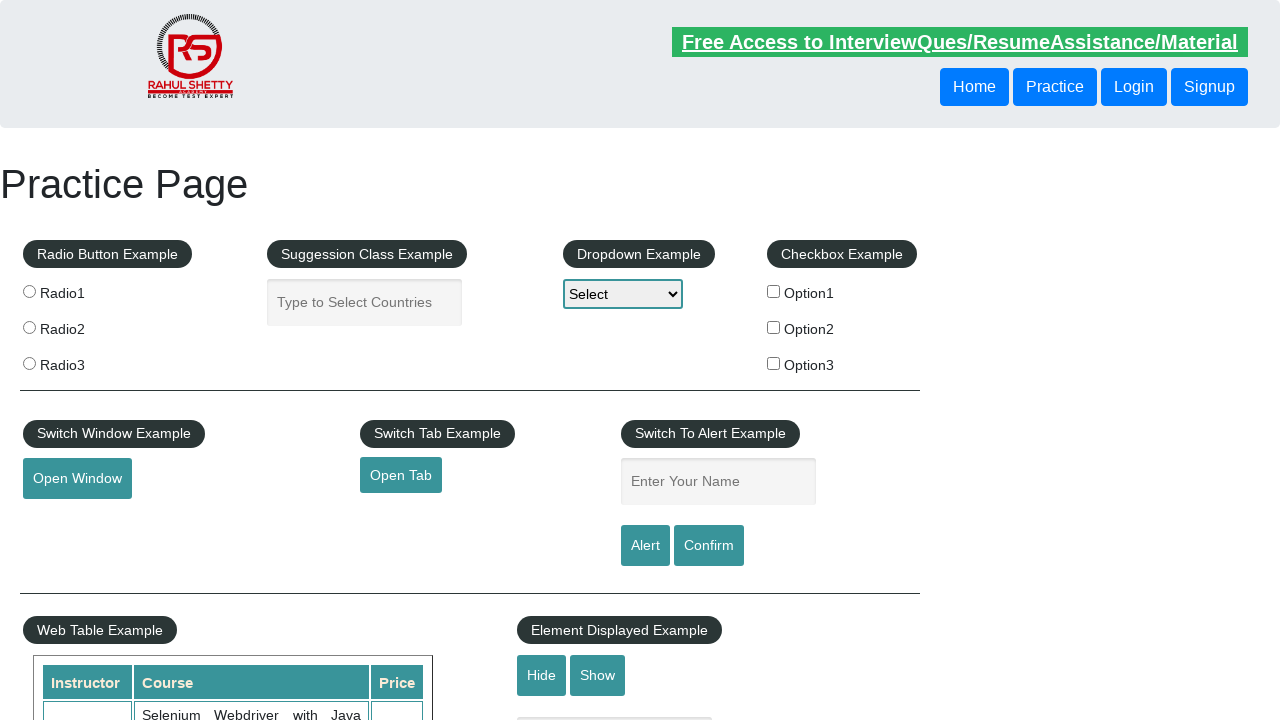

Located checkbox element with id 'checkBoxOption1'
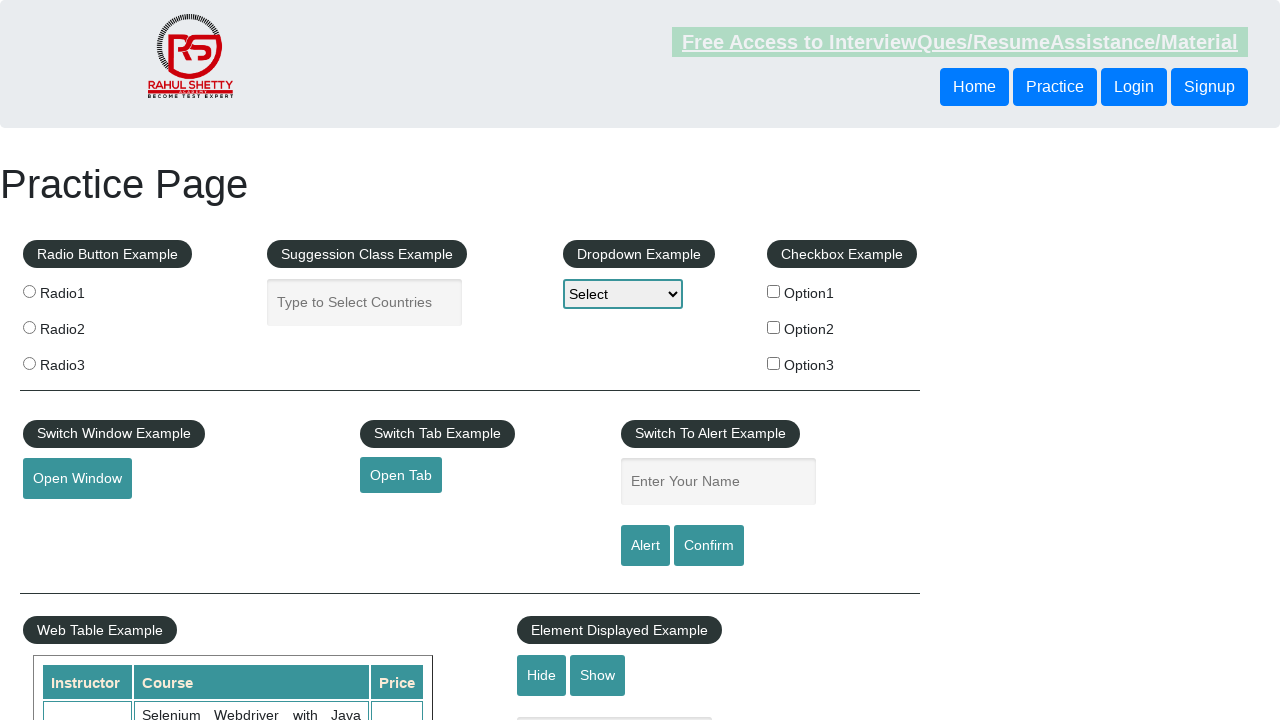

Verified that checkbox is initially unchecked
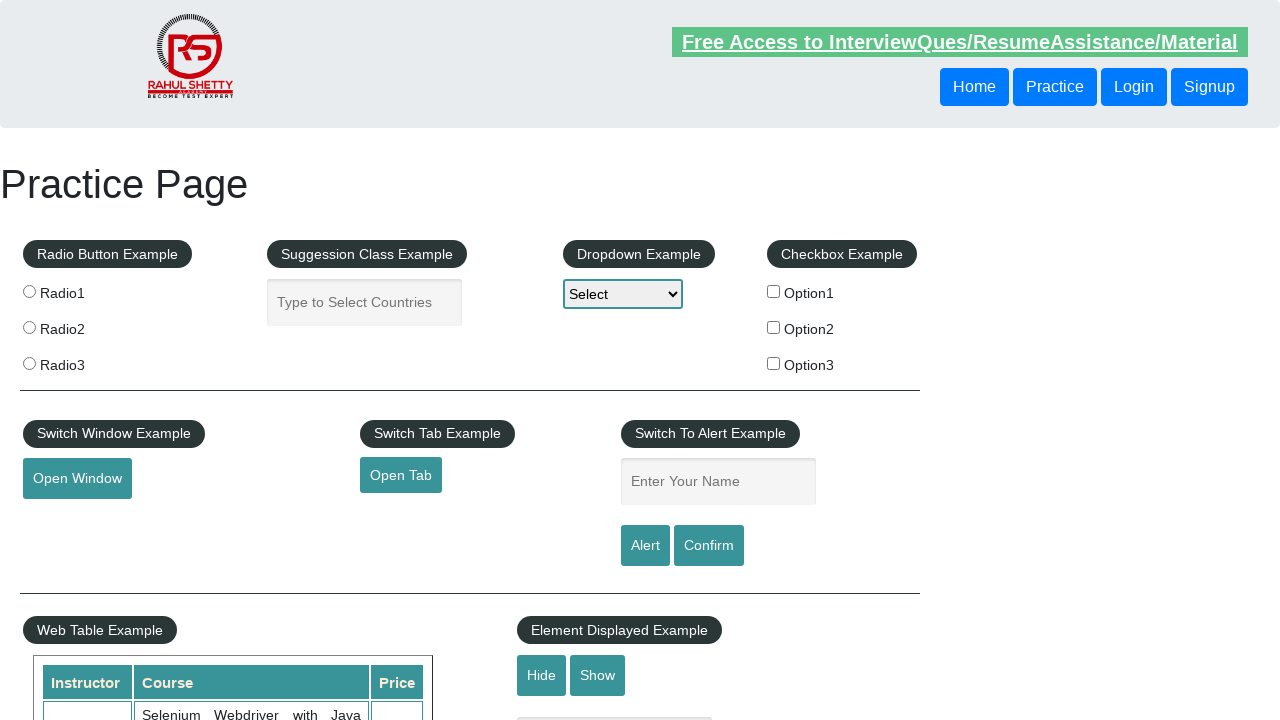

Clicked checkbox to select it at (774, 291) on #checkBoxOption1
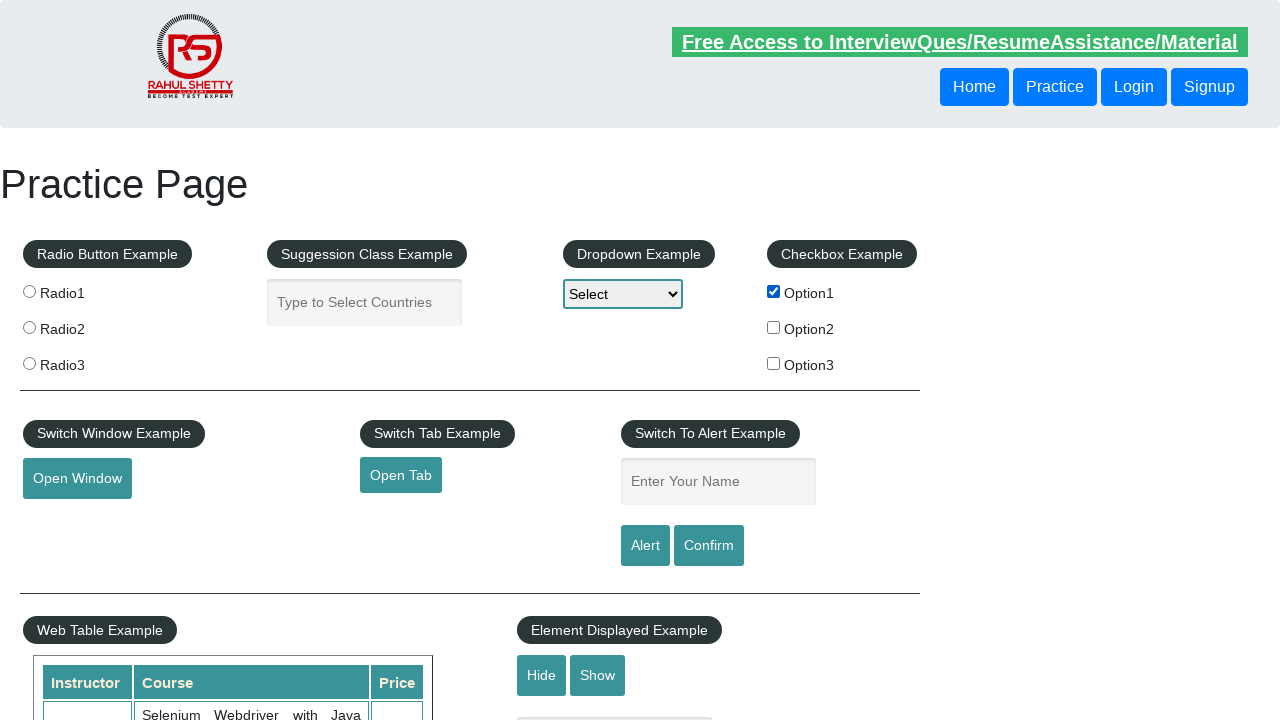

Verified that checkbox is now selected
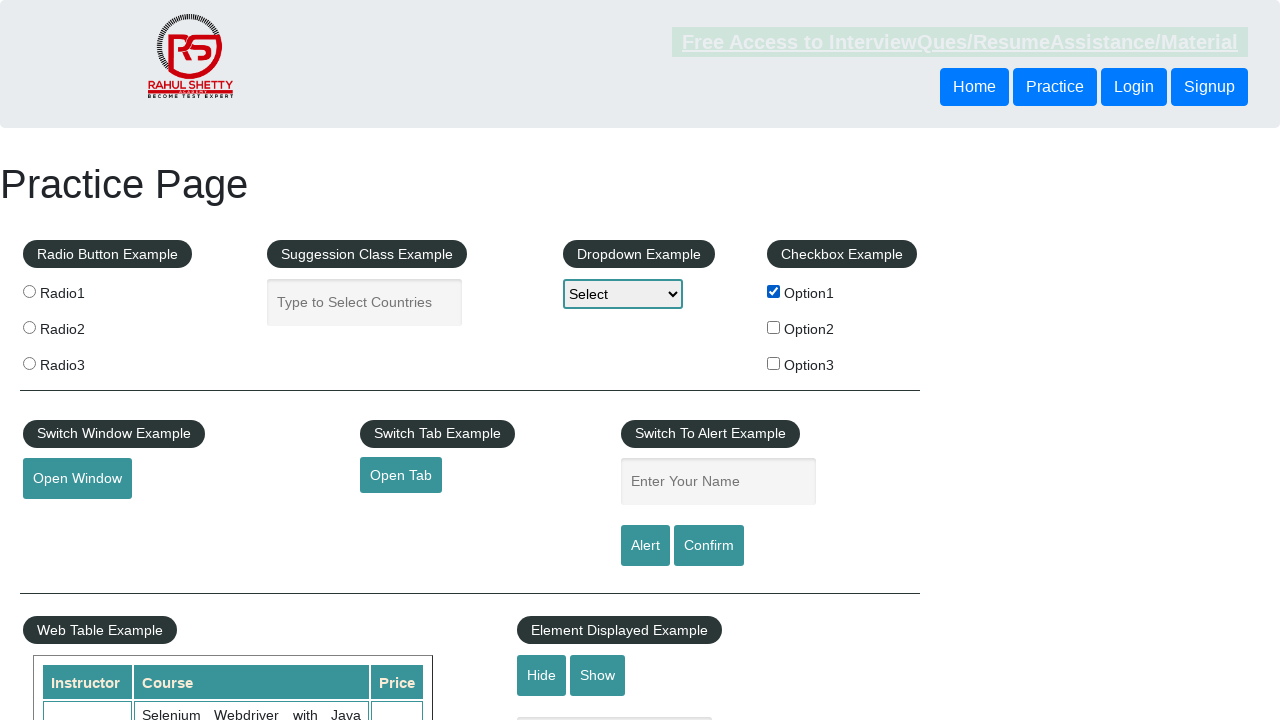

Counted total checkboxes on page: 3
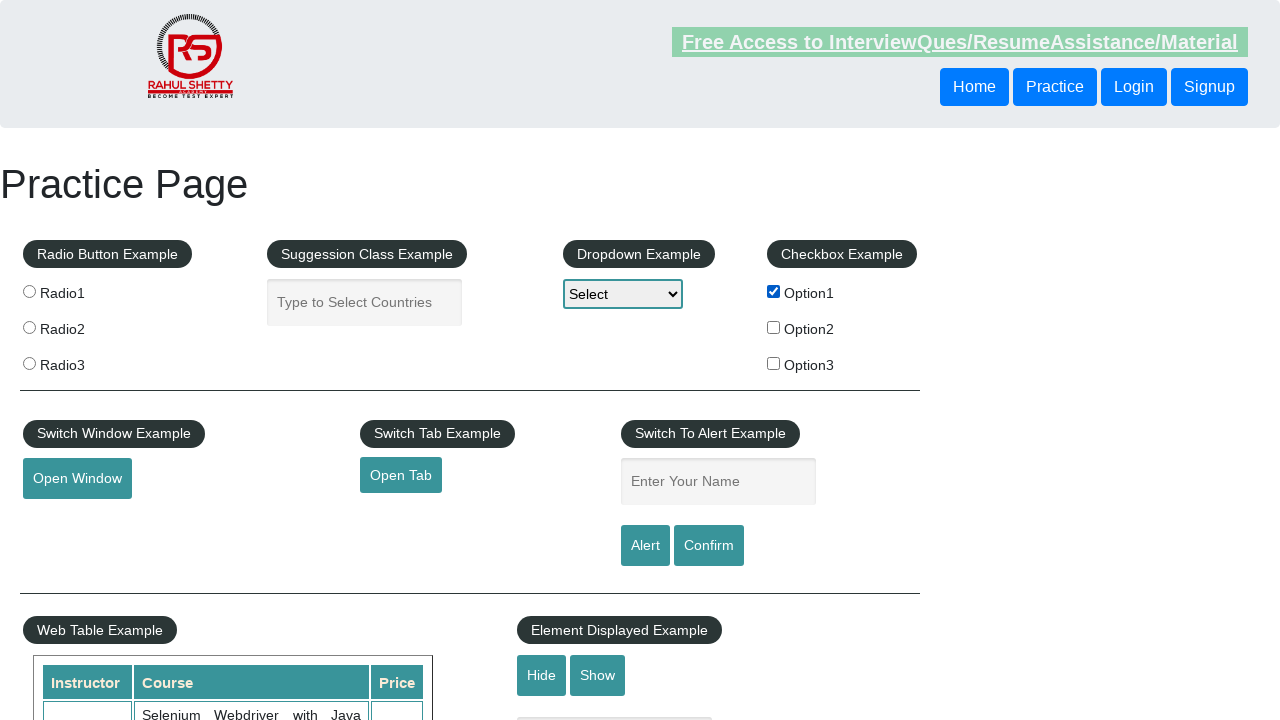

Printed total checkbox count: 3
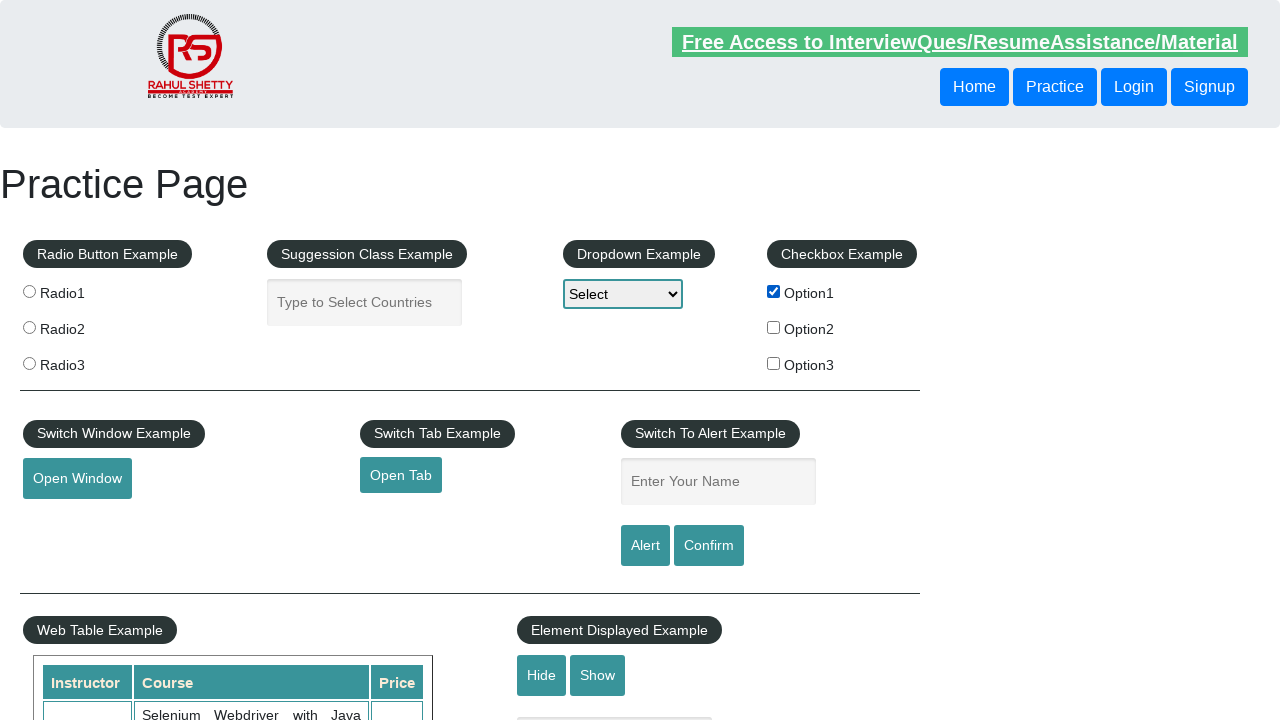

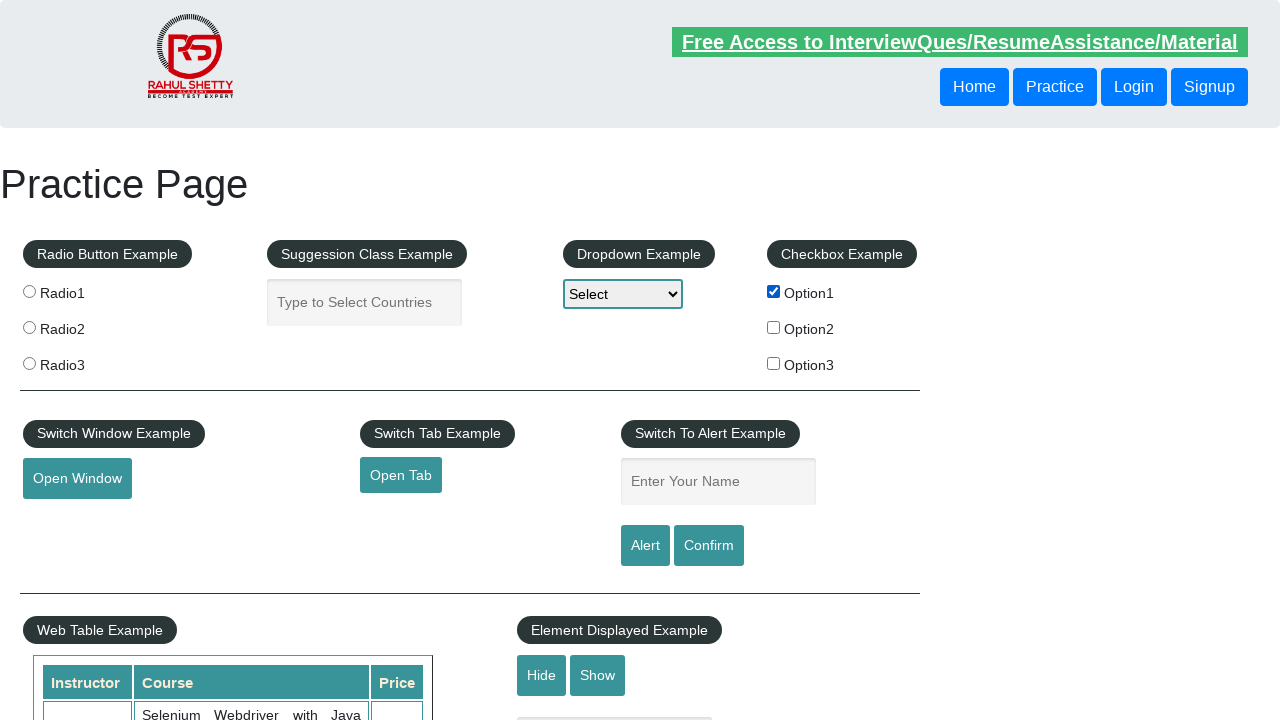